Tests a live Vercel deployment by loading the page, waiting for JavaScript hydration, and checking for the presence of specific UI elements like authentication screens, logos, and progress indicators.

Starting URL: https://commitment-app-c1b8um7er-pietpaulismas-projects.vercel.app/

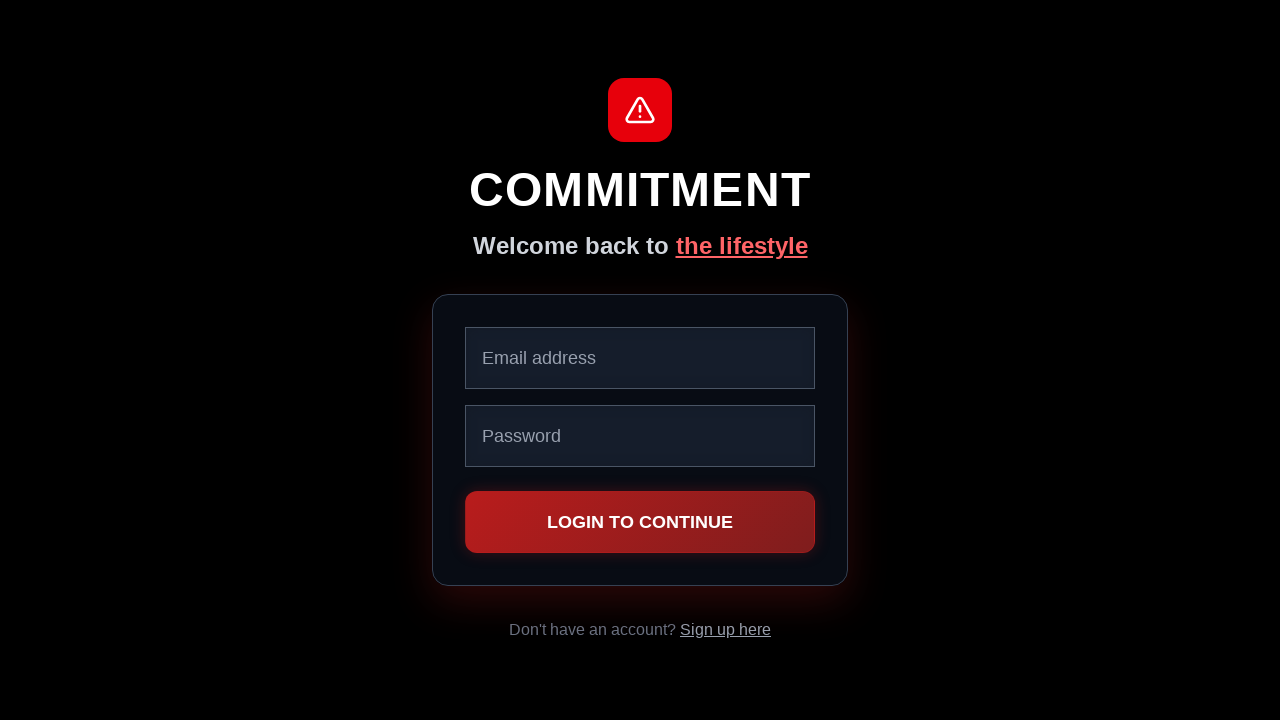

Navigated to live Vercel deployment URL
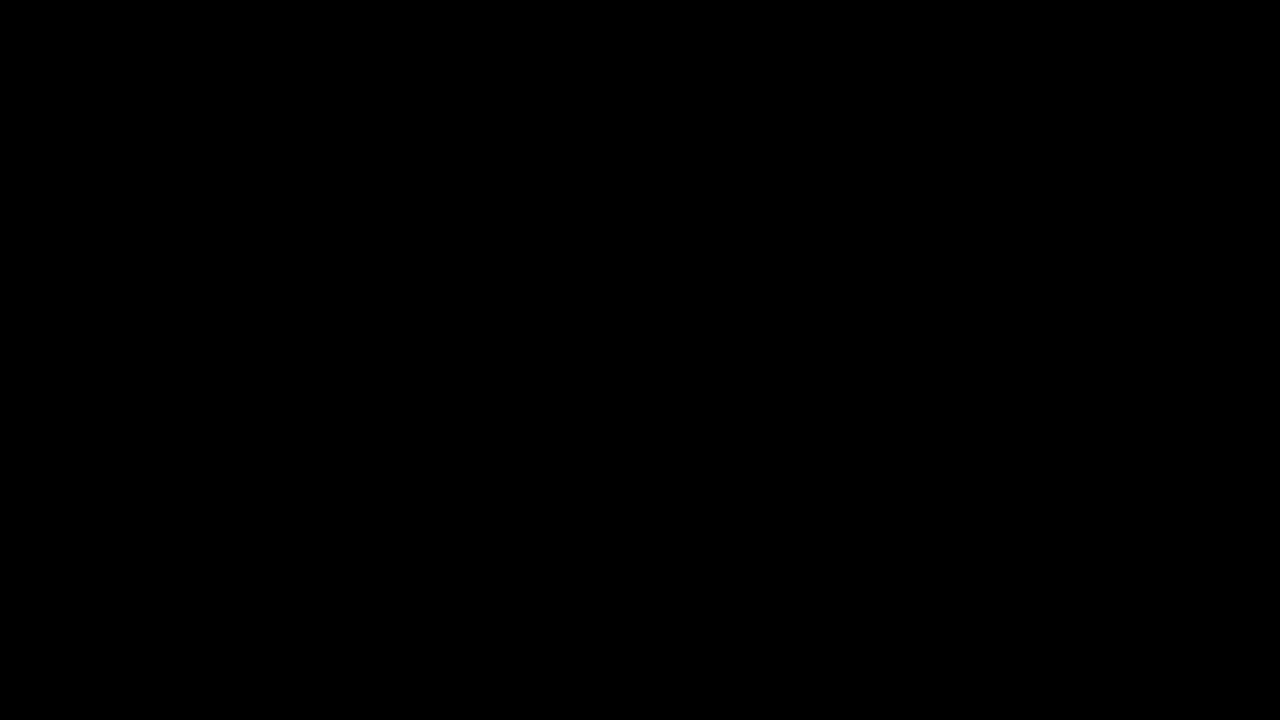

Waited 3 seconds for JavaScript hydration
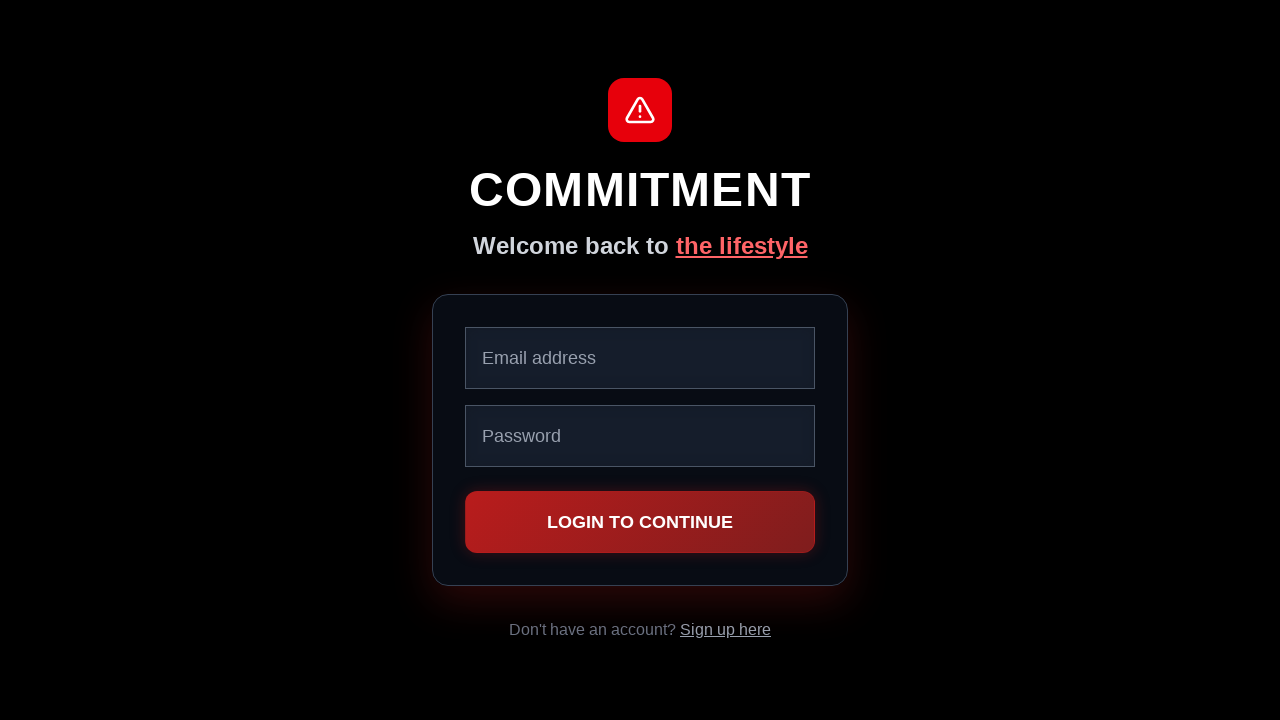

Retrieved page title: Commitment Fitness App
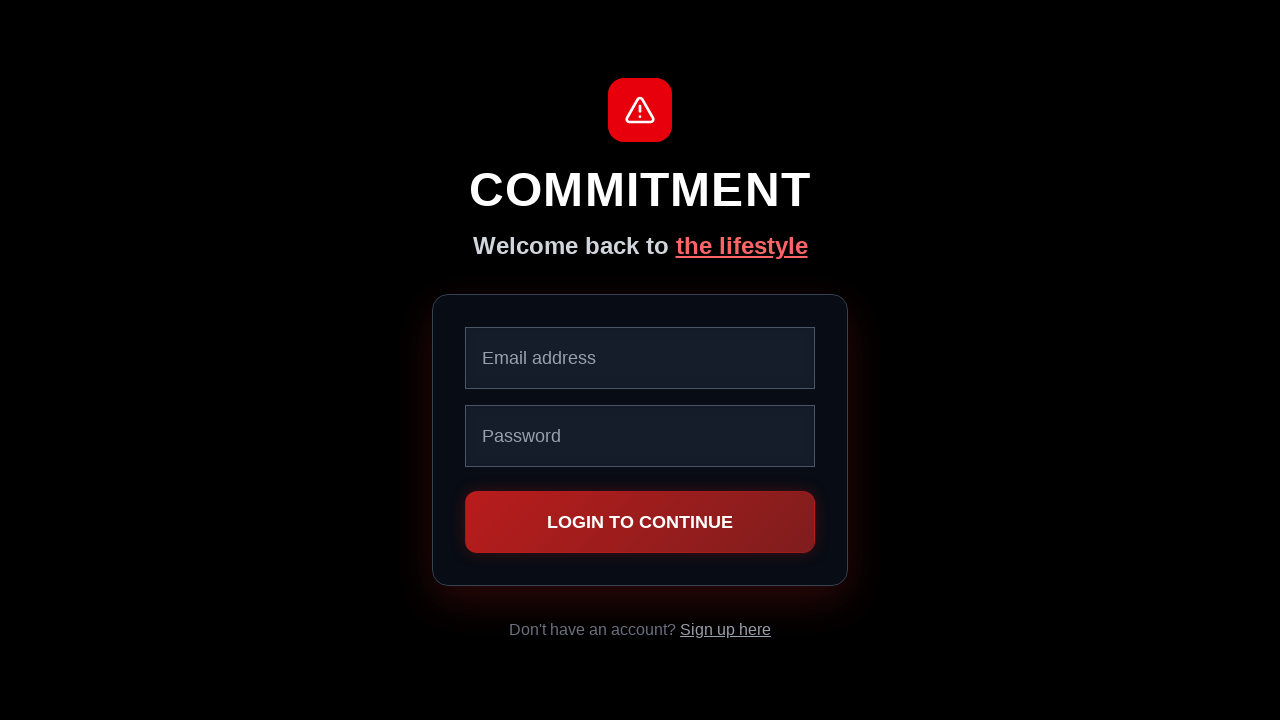

Retrieved page body text content
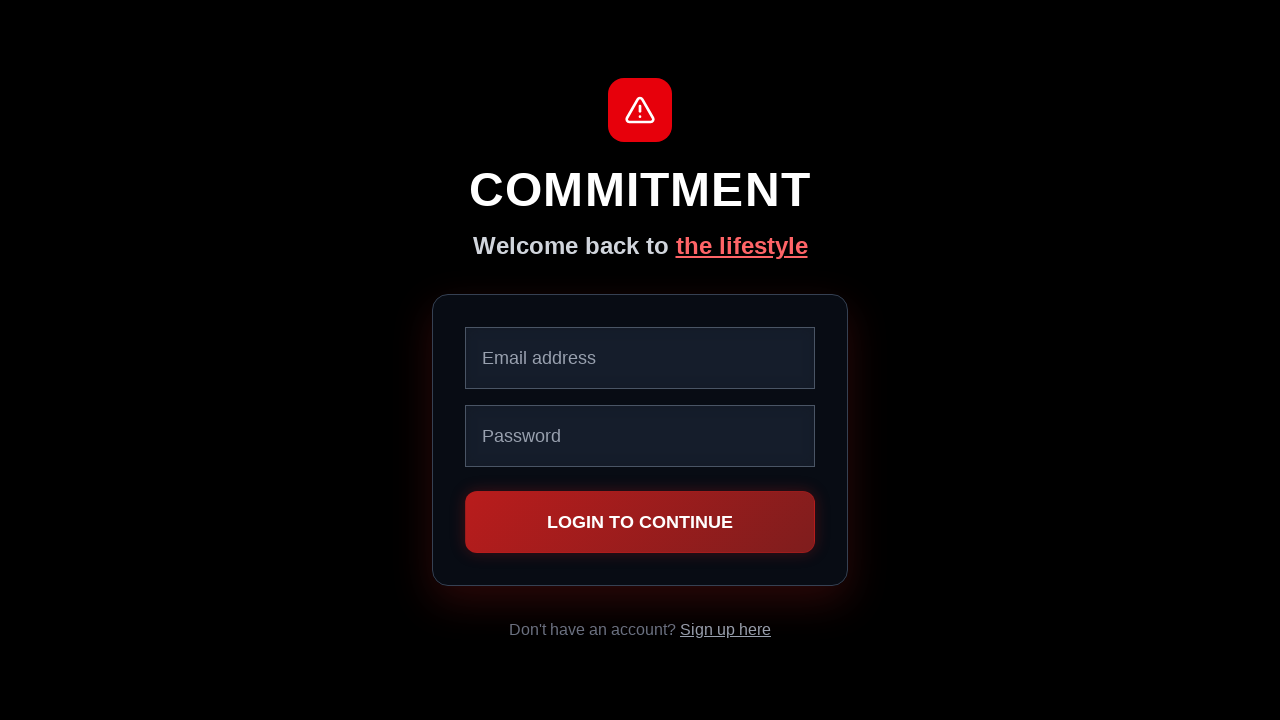

Checked for Commitment logo: False
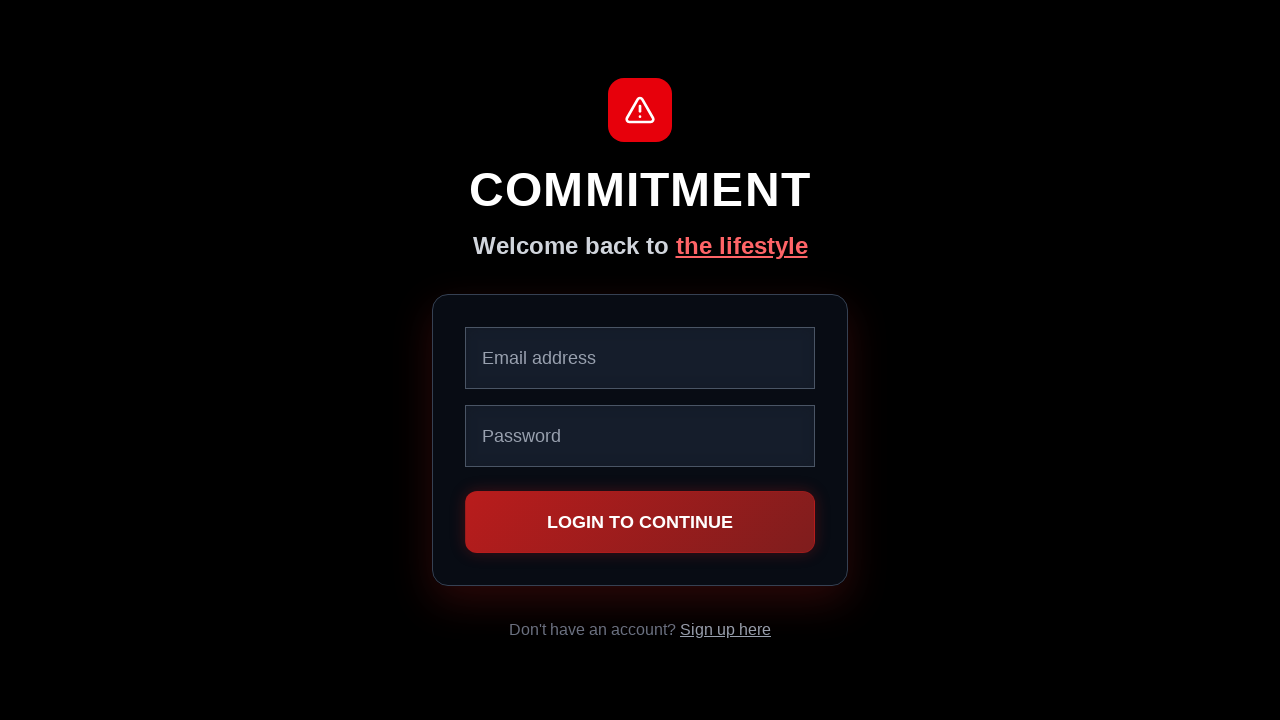

Waited for network idle state - page fully loaded
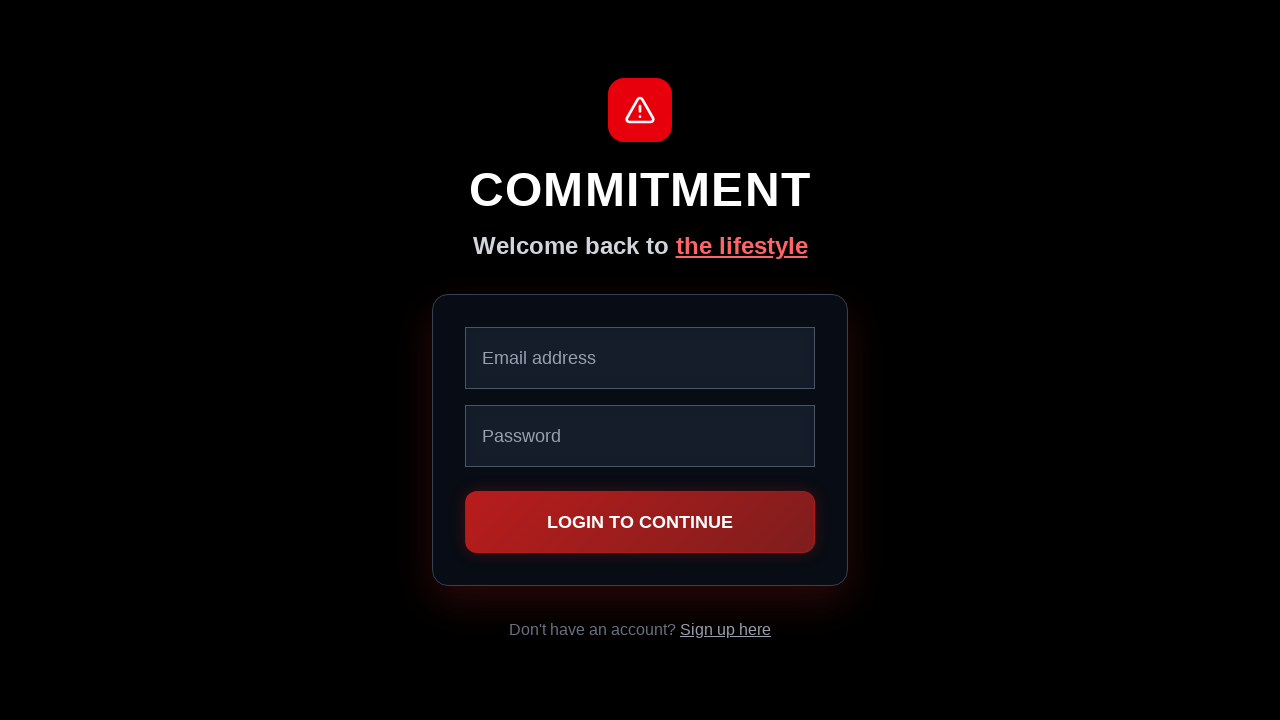

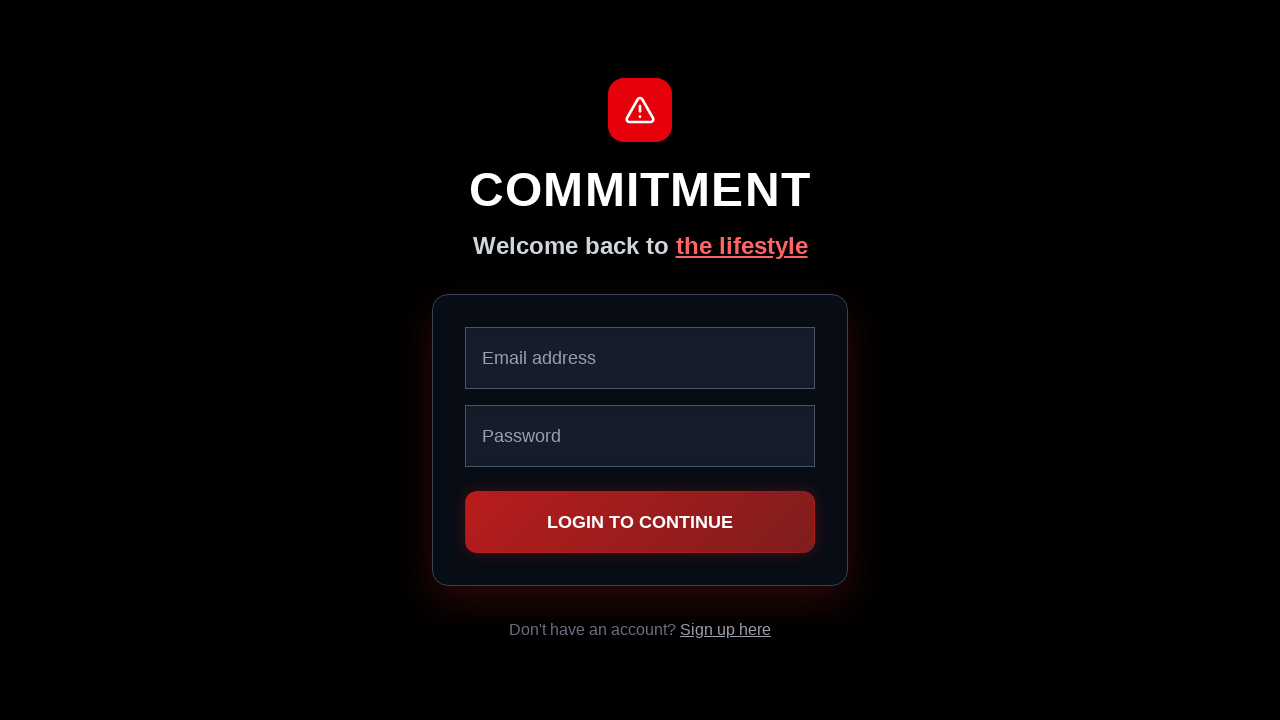